Tests a form by filling in header, MKE, ORI, and name input fields, submitting the form, verifying an error message appears, and then clearing the form

Starting URL: https://devmountain-qa.github.io/enter-wanted/1.4_Assignment/index.html

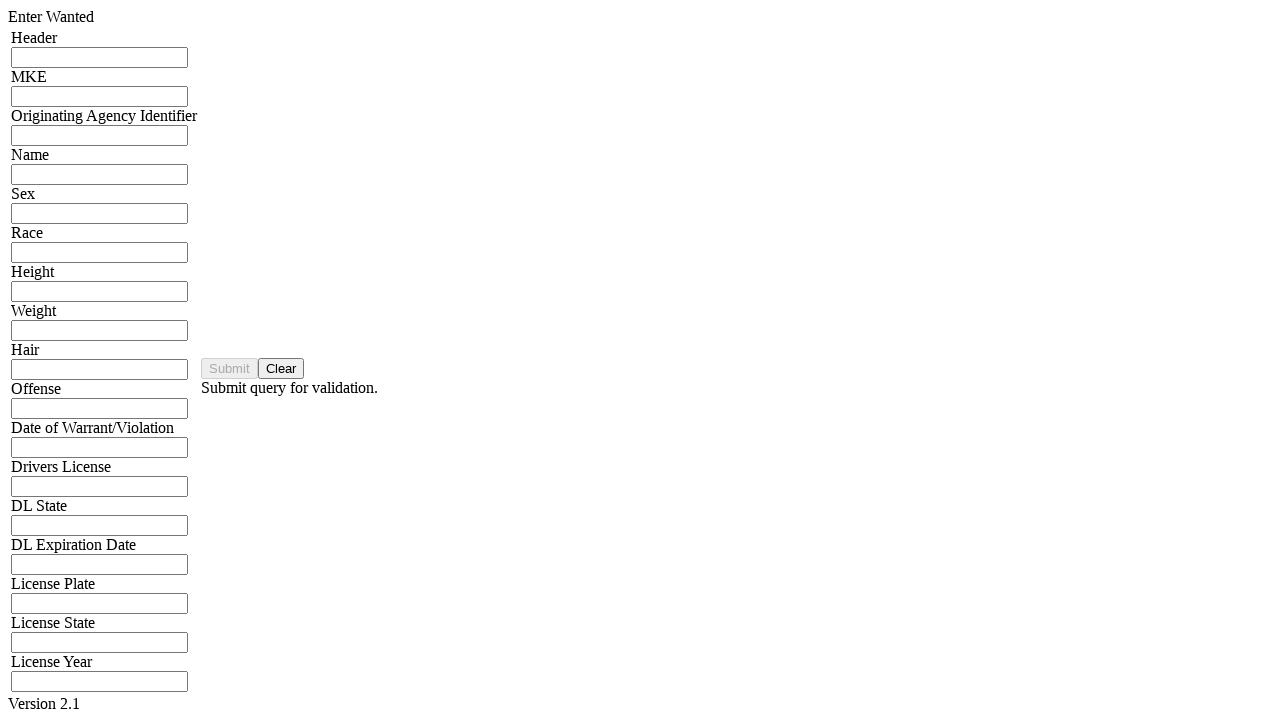

Filled header input field with 'TestHeader123' on input[name='hdrInput']
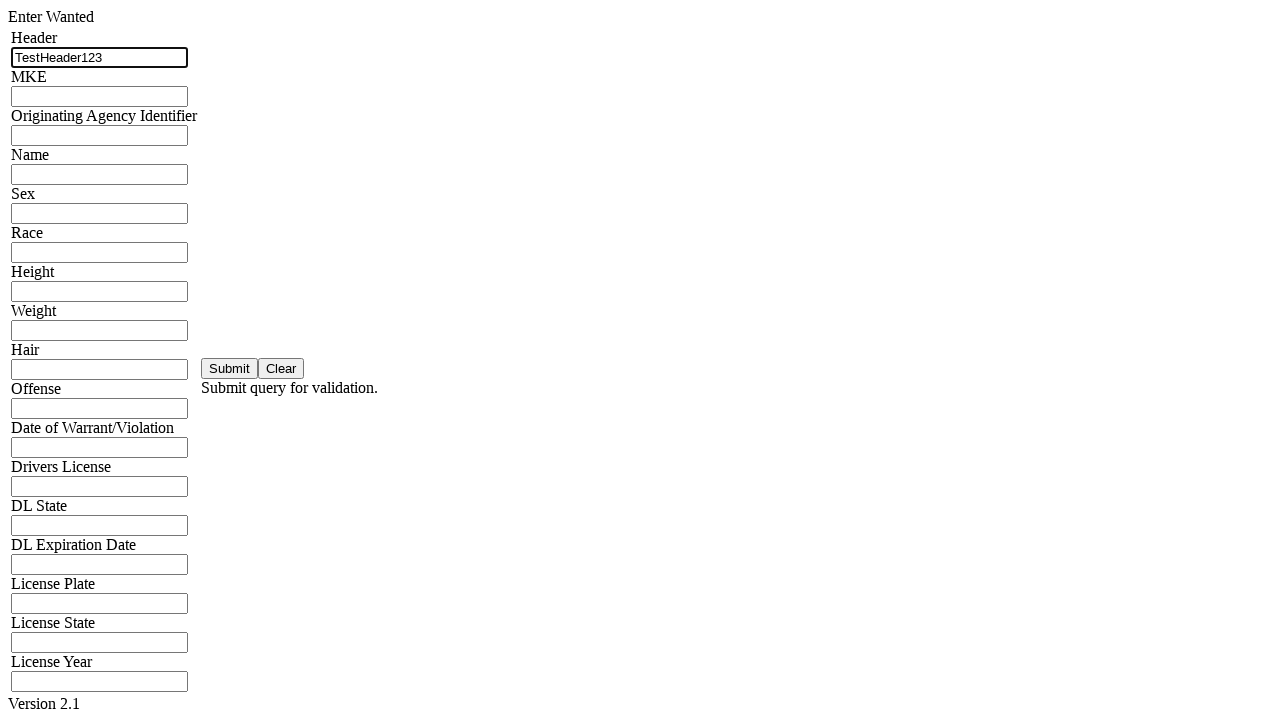

Filled MKE input field with 'MKE789' on input[name='mkeInput']
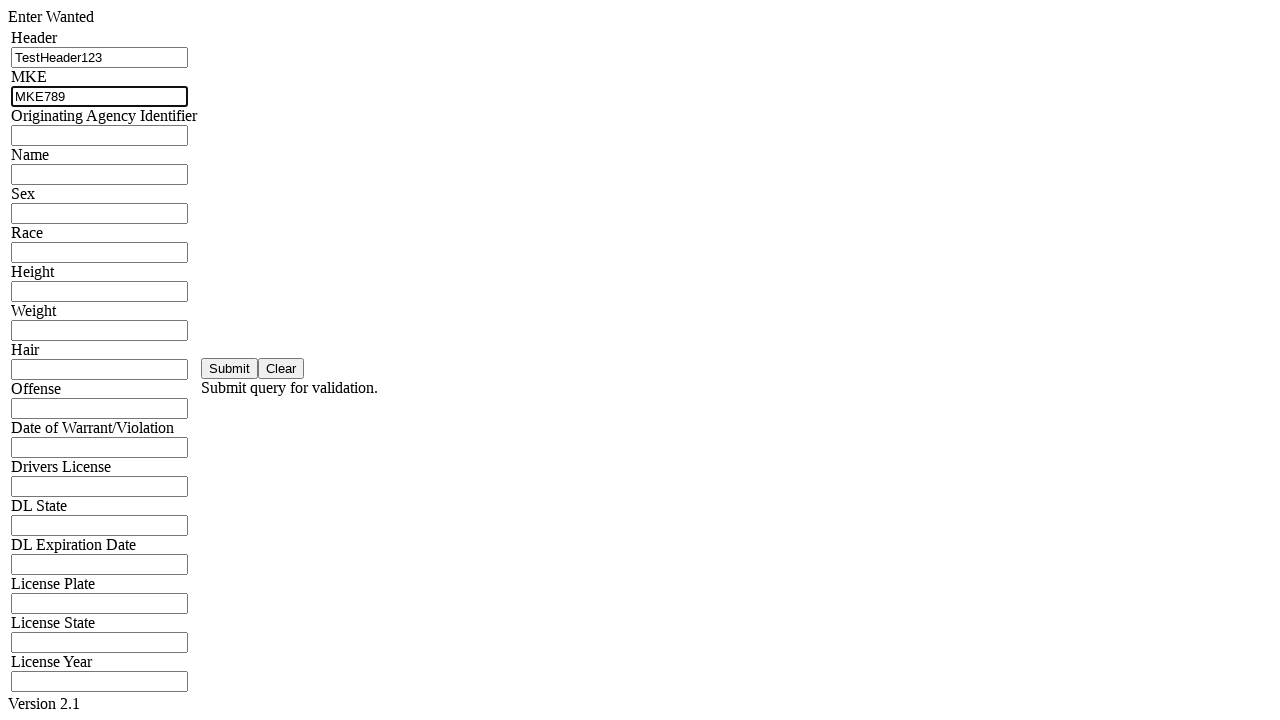

Filled ORI input field with 'ORI456' on input[name='oriInput']
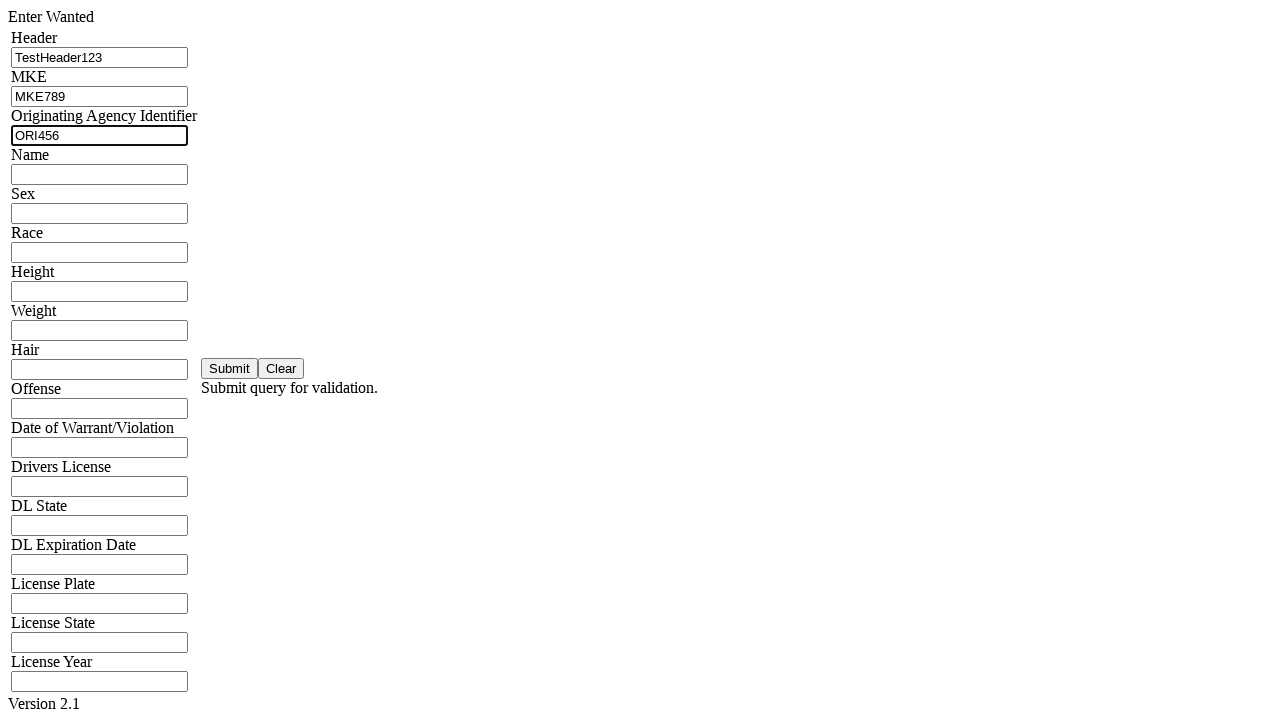

Filled name input field with 'John Doe' on input[name='namInput']
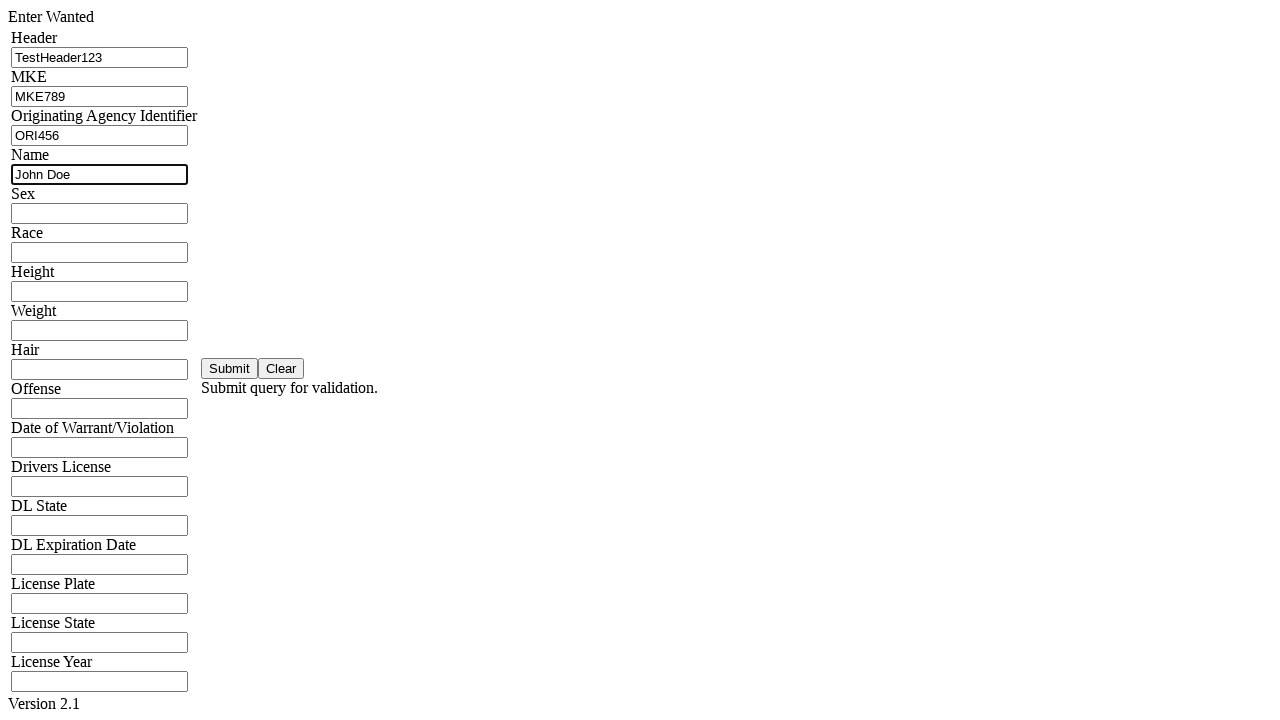

Clicked submit button to submit form at (230, 368) on #saveBtn
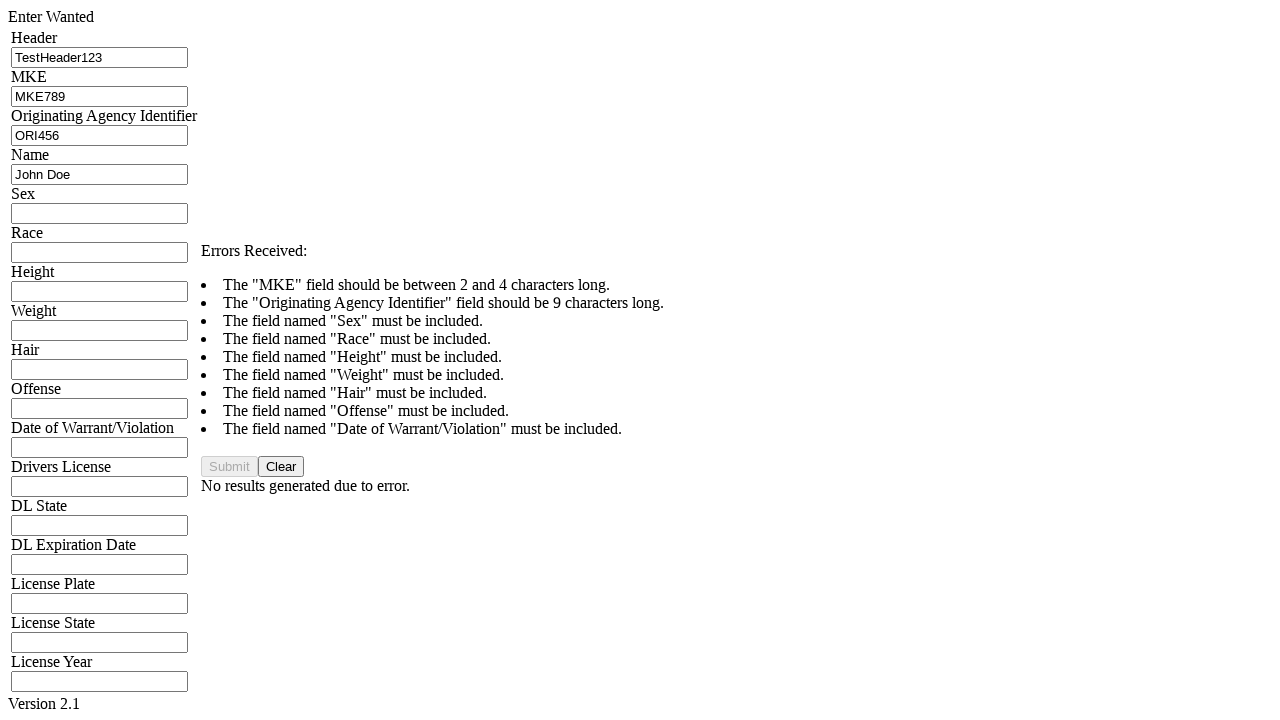

Error message appeared on form
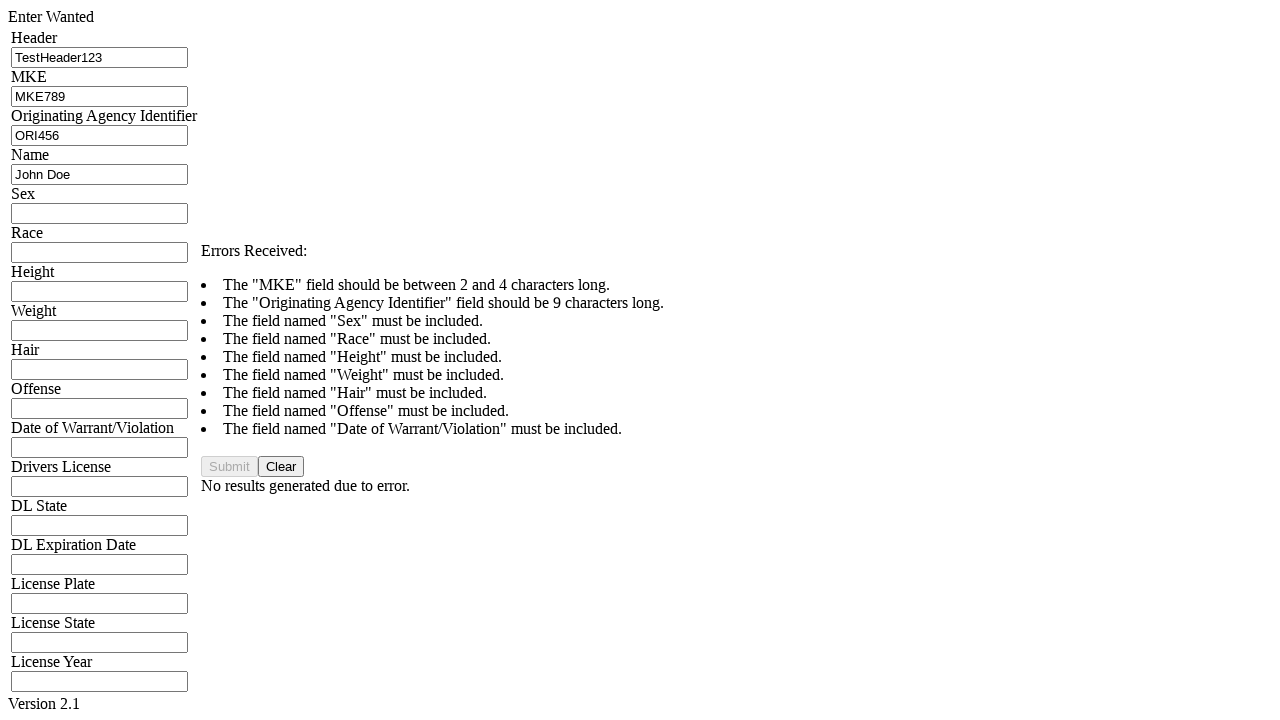

Clicked clear button to reset form at (281, 466) on #clearBtn
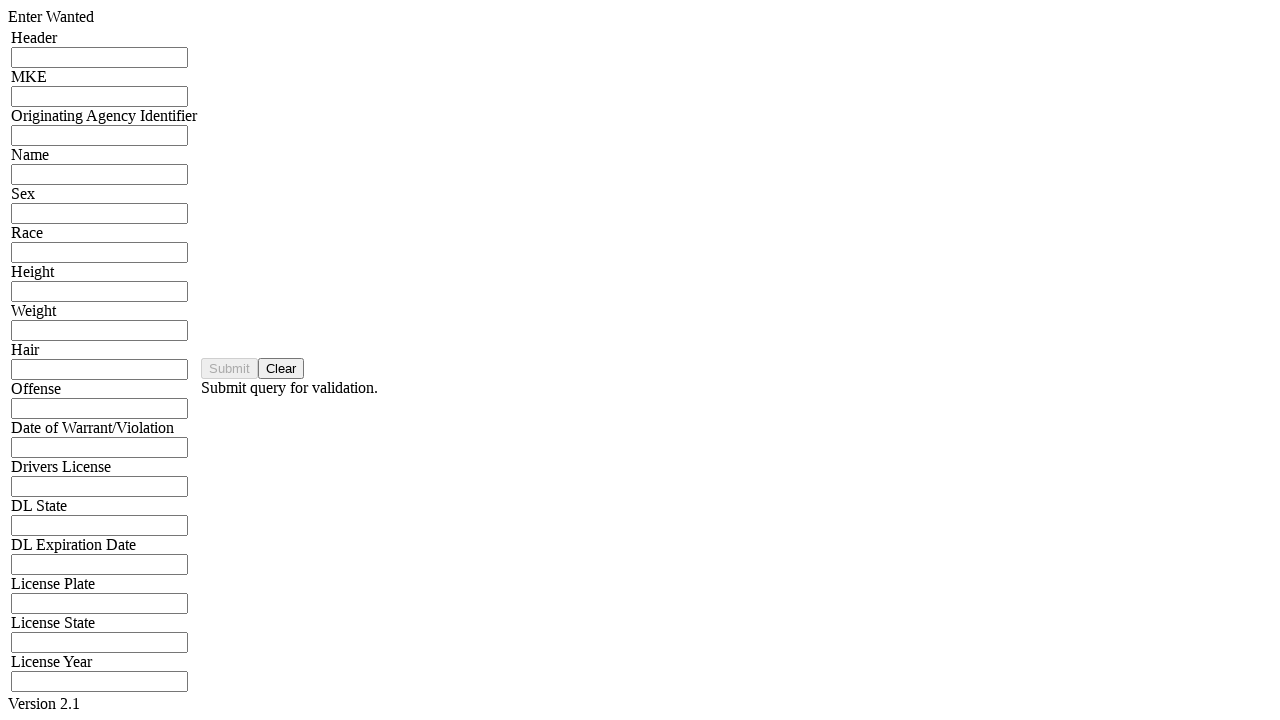

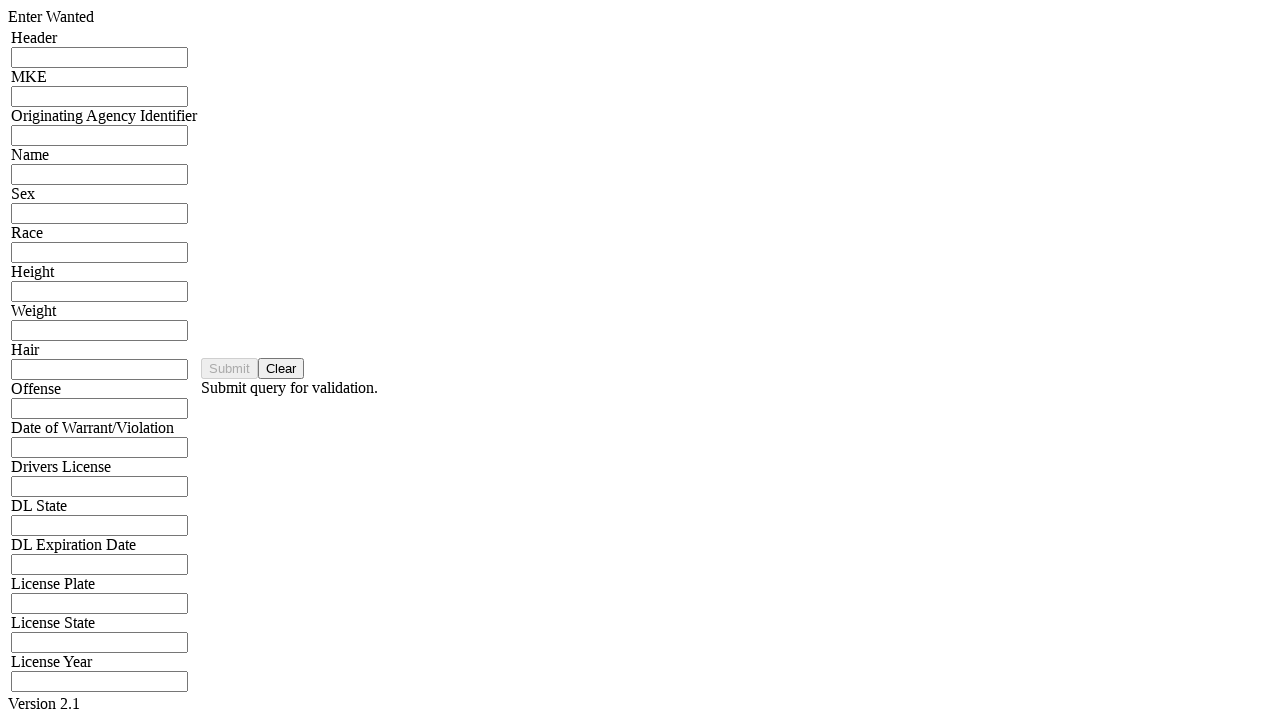